Navigates to Ubuntu website and verifies the page loads by checking the title

Starting URL: https://ubuntu.com/

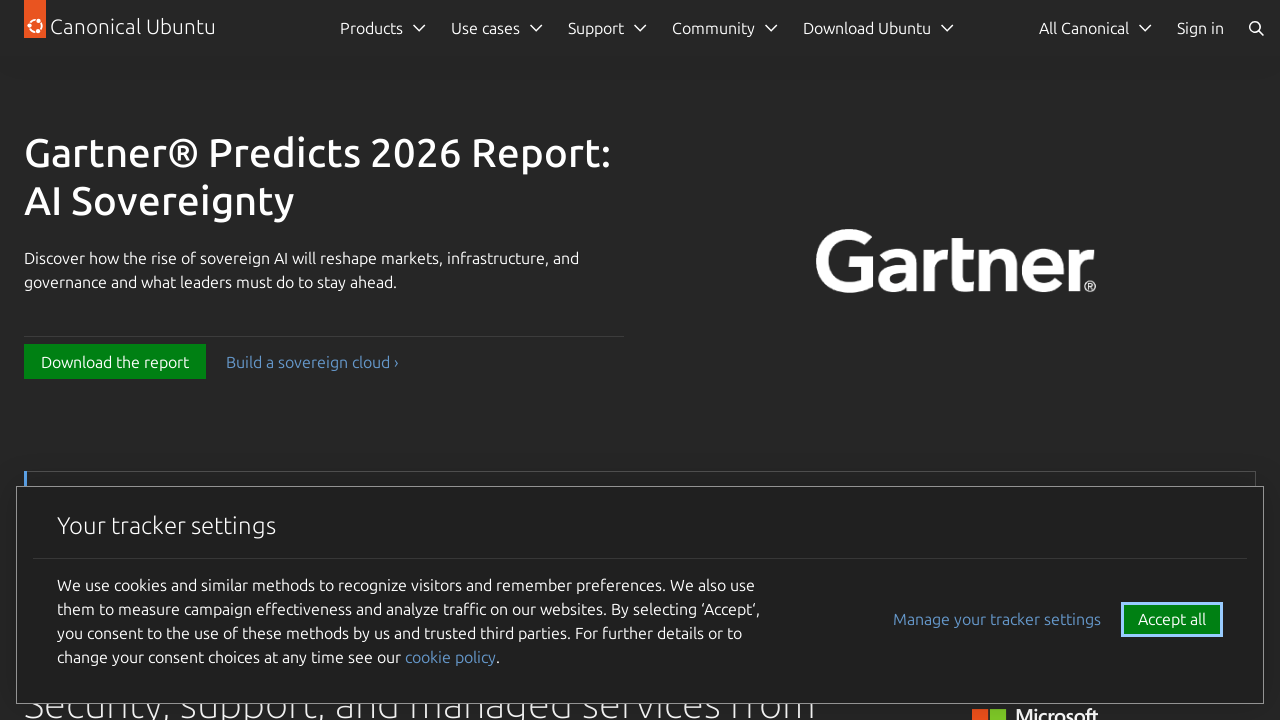

Navigated to Ubuntu website
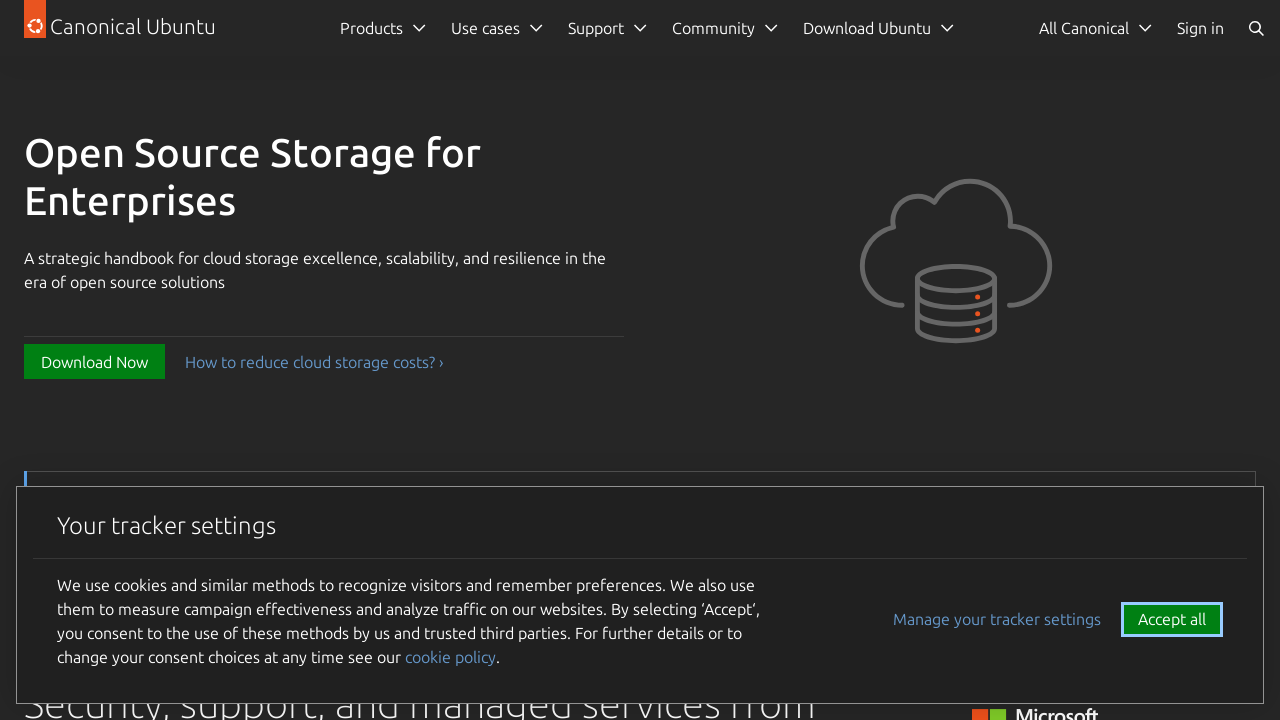

Retrieved page title: Enterprise Open Source and Linux | Ubuntu
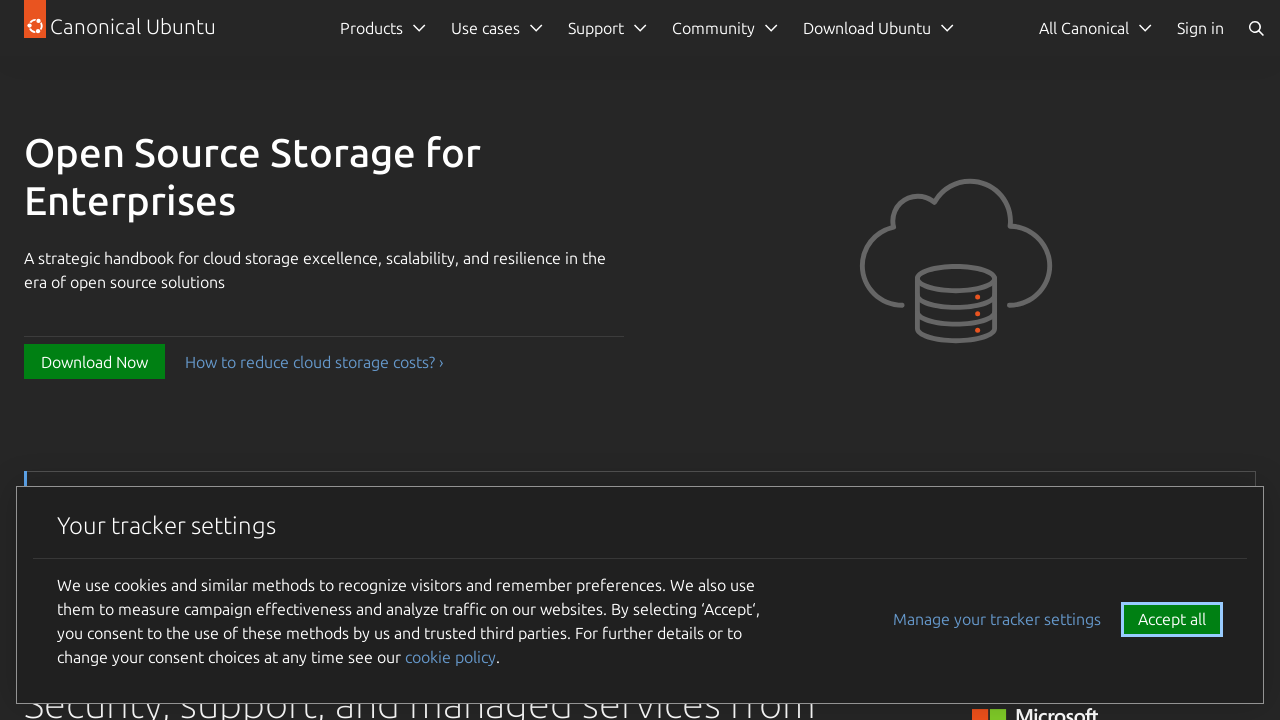

Printed page title to console
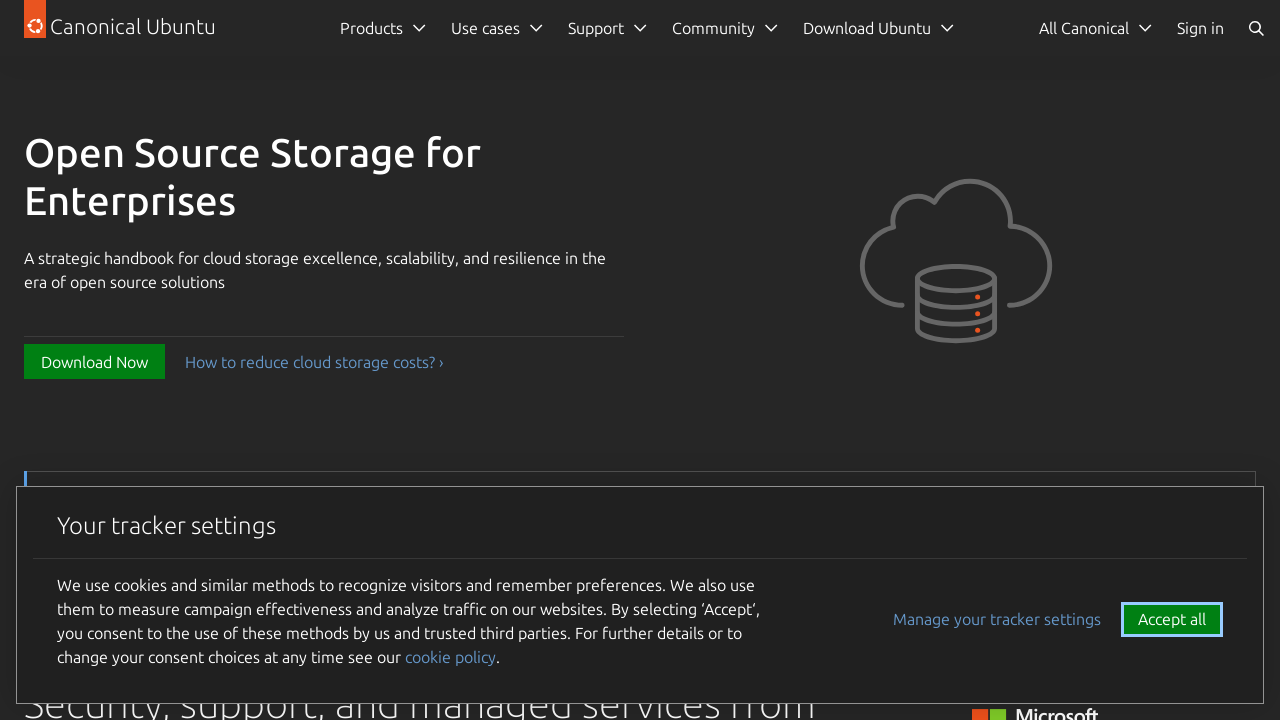

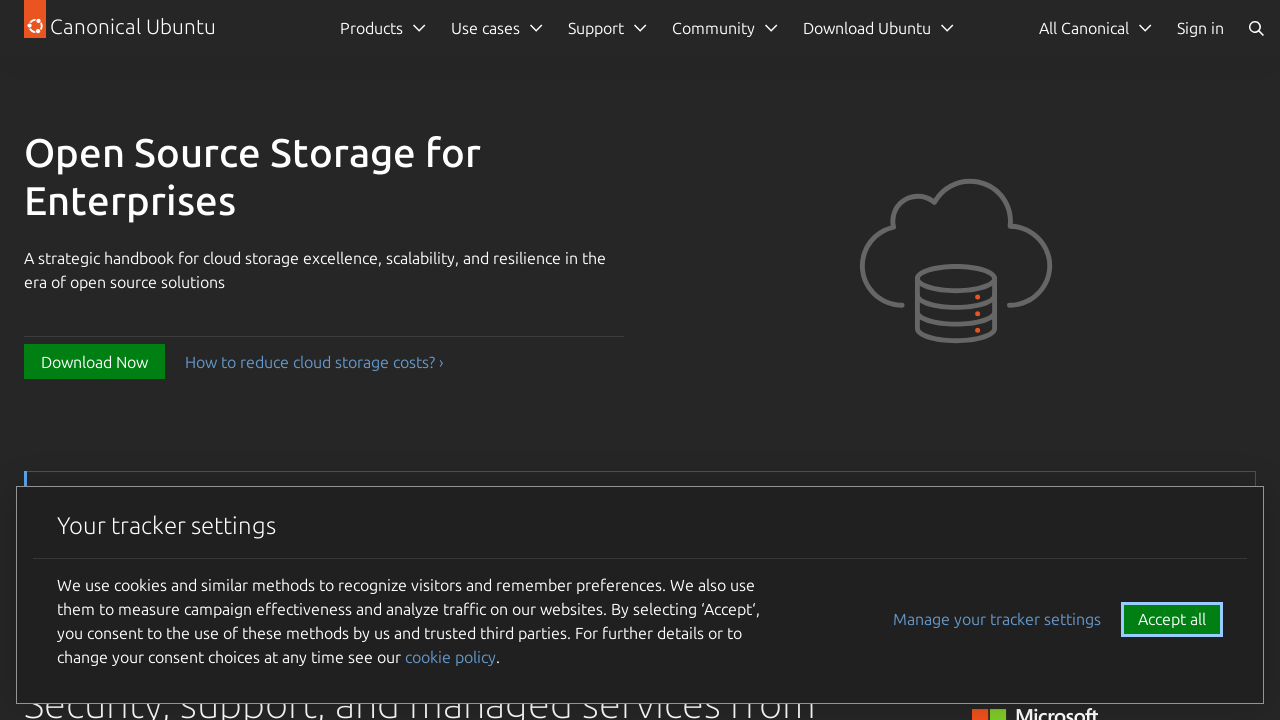